Tests dynamic content loading by clicking a start button and waiting for the hidden element to become visible, then verifying the displayed text.

Starting URL: https://the-internet.herokuapp.com/dynamic_loading/1

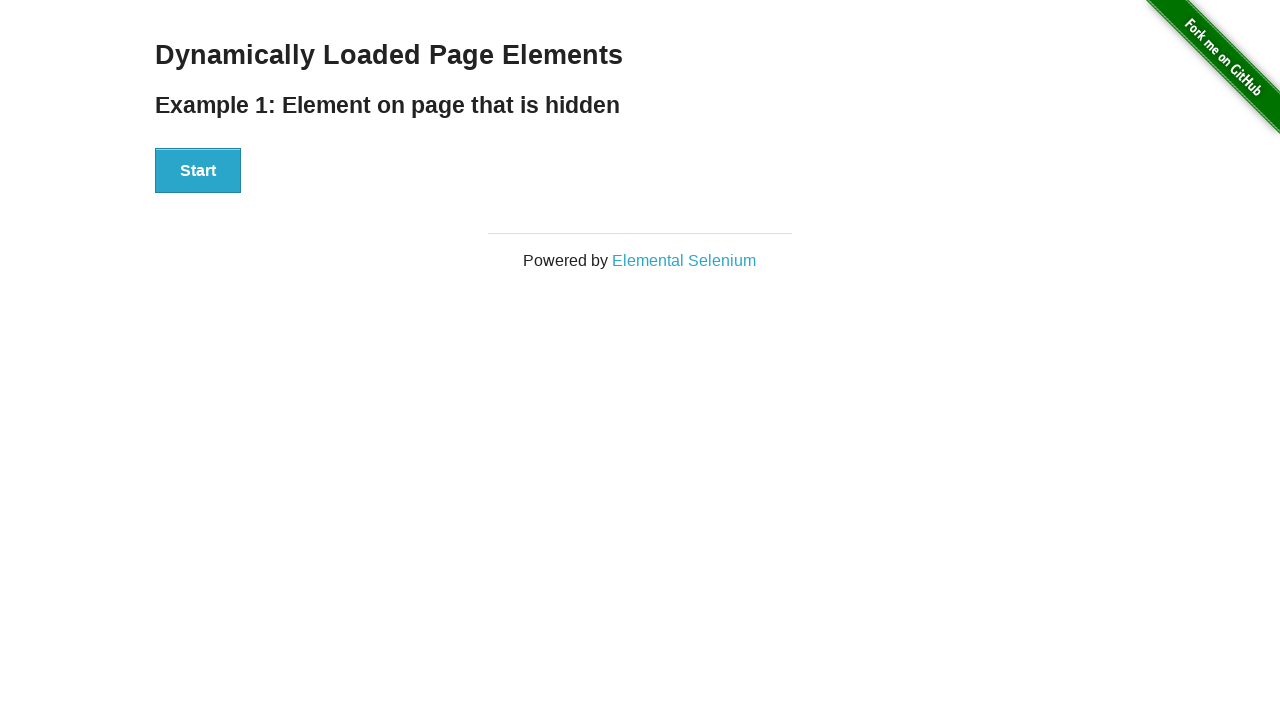

Clicked start button to trigger dynamic loading at (198, 171) on #start > button
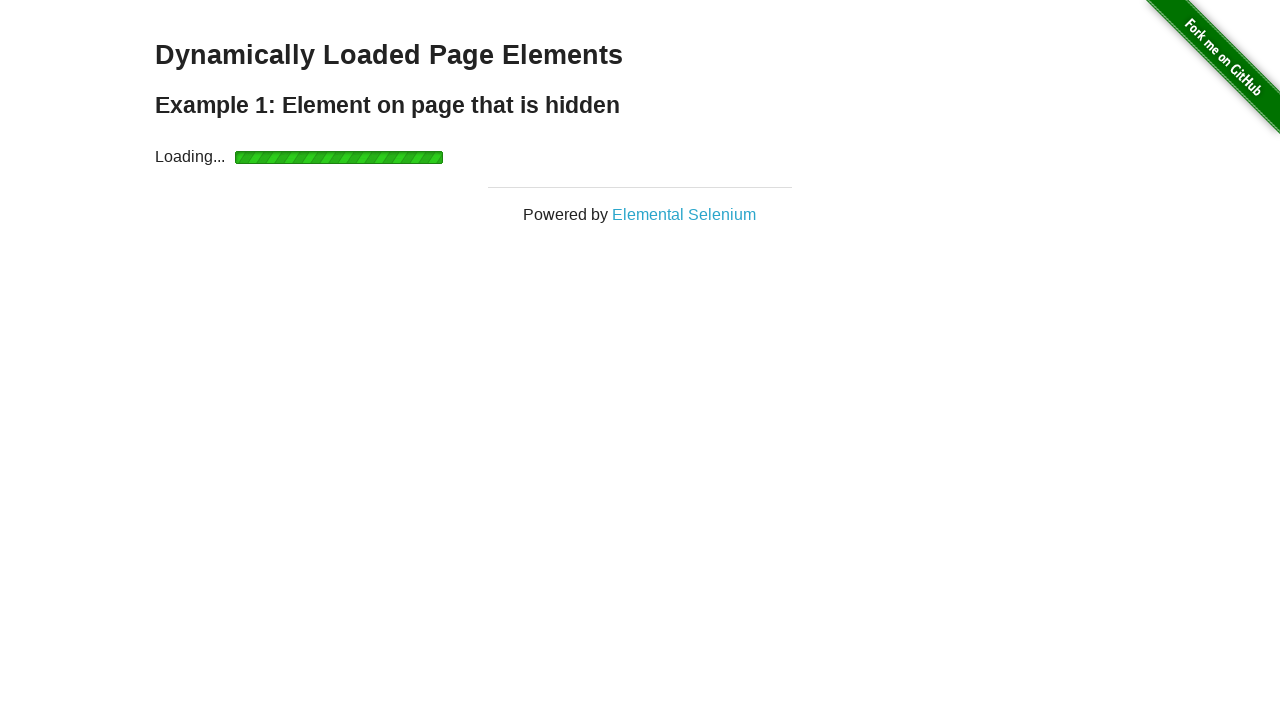

Waited for finish element to become visible
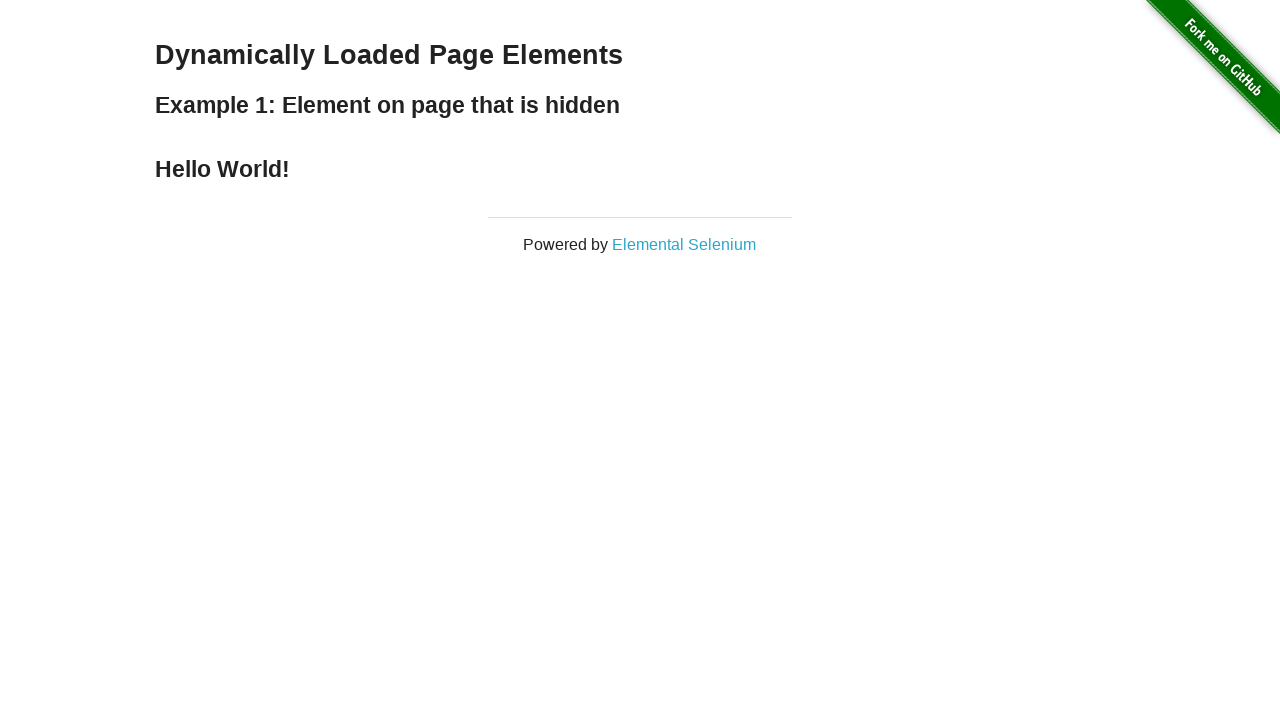

Retrieved finish element text: '
    Hello World!
  '
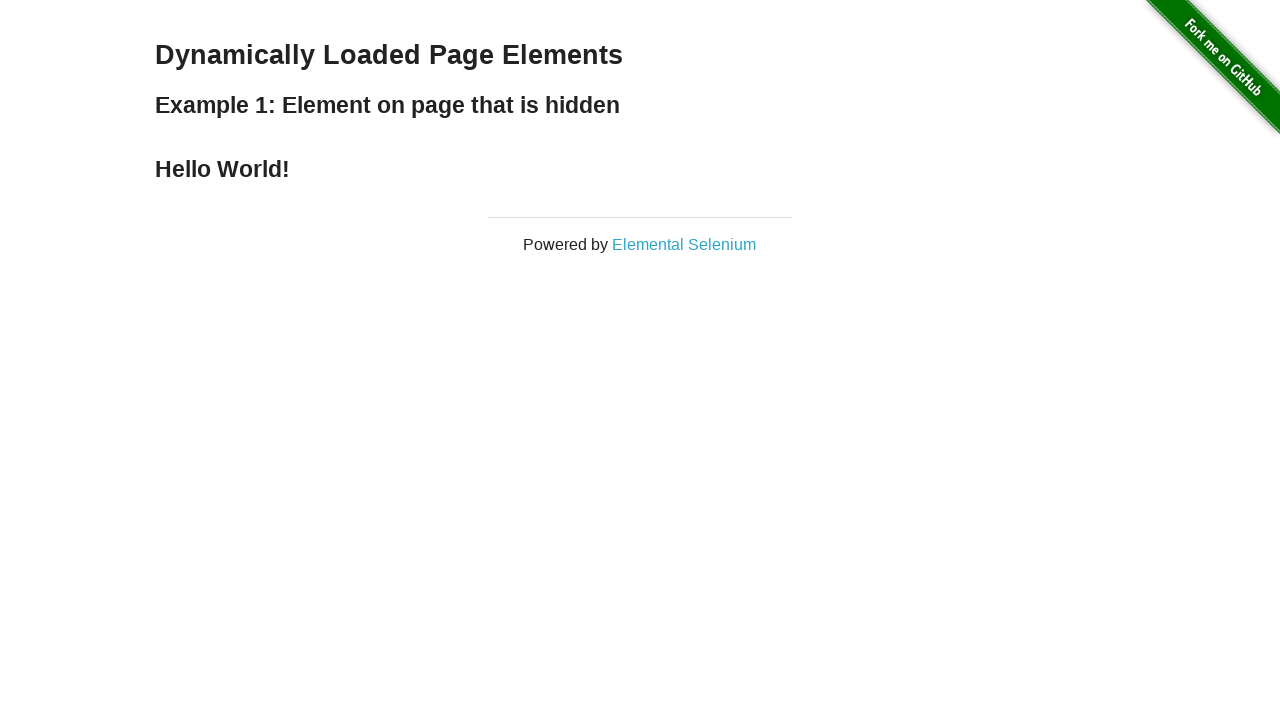

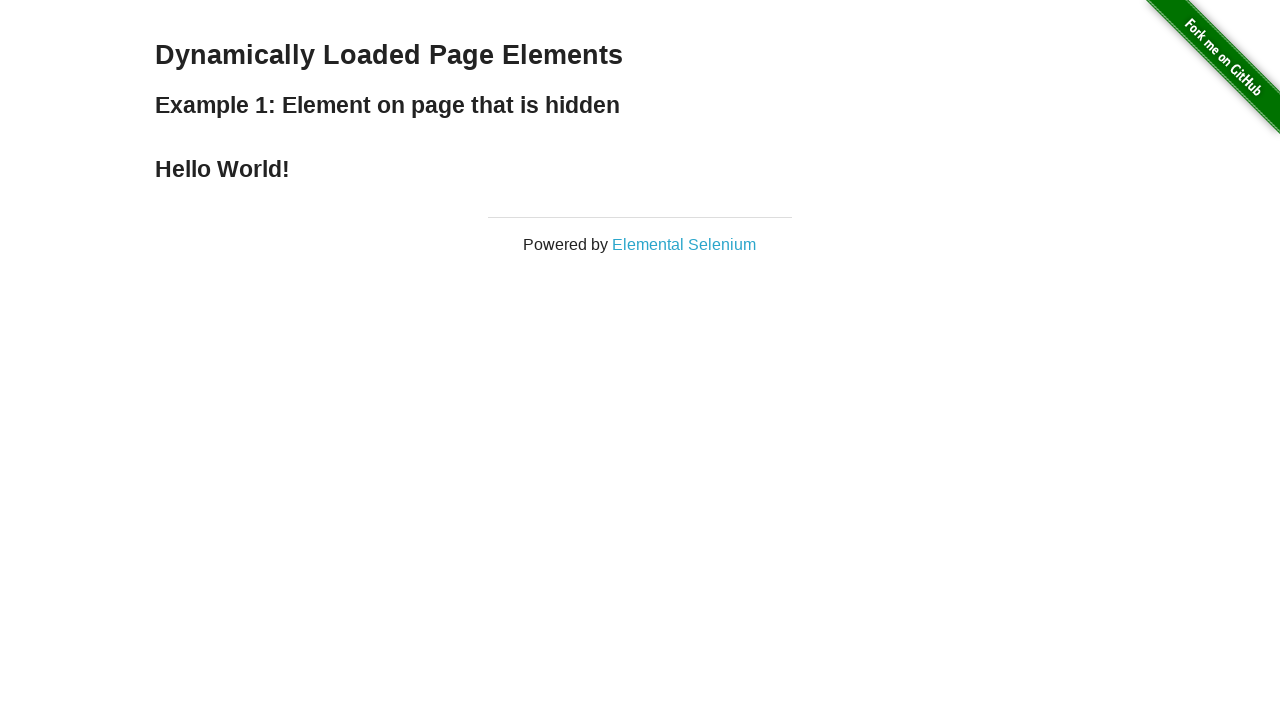